Tests click and drag selection from element 1 to 4 in a selectable grid

Starting URL: http://jqueryui.com/resources/demos/selectable/display-grid.html

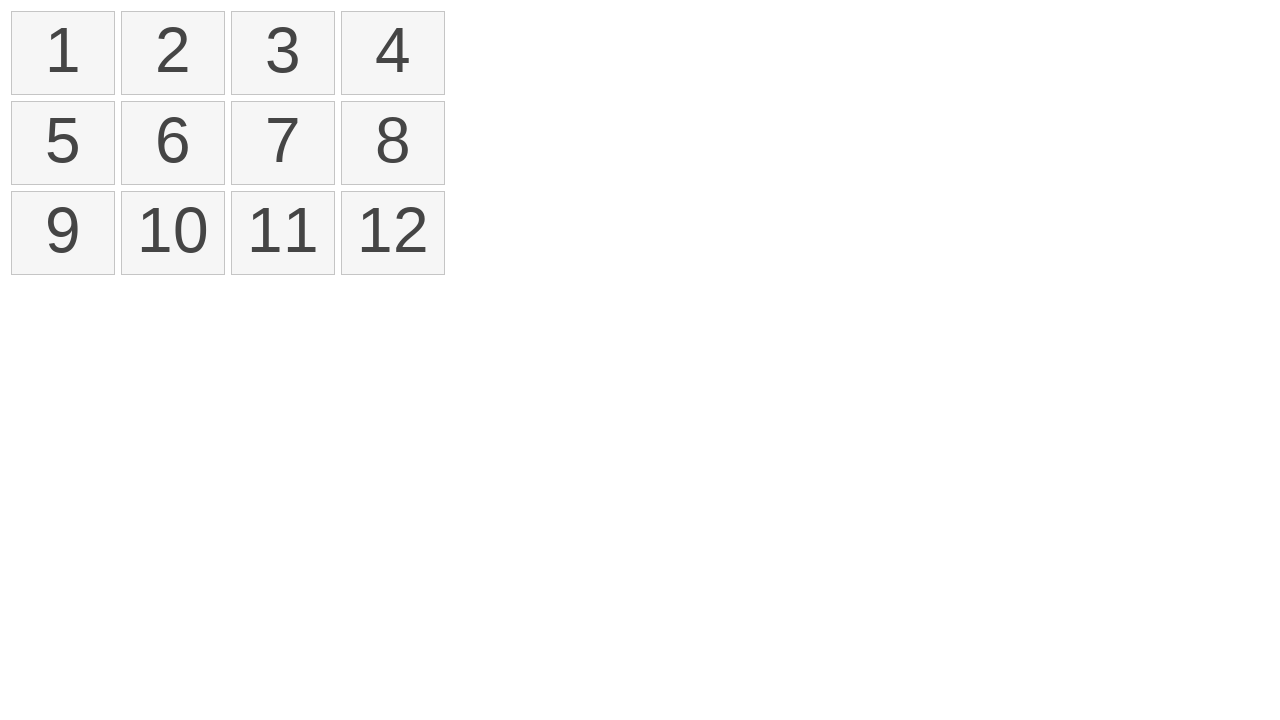

Located all selectable grid items
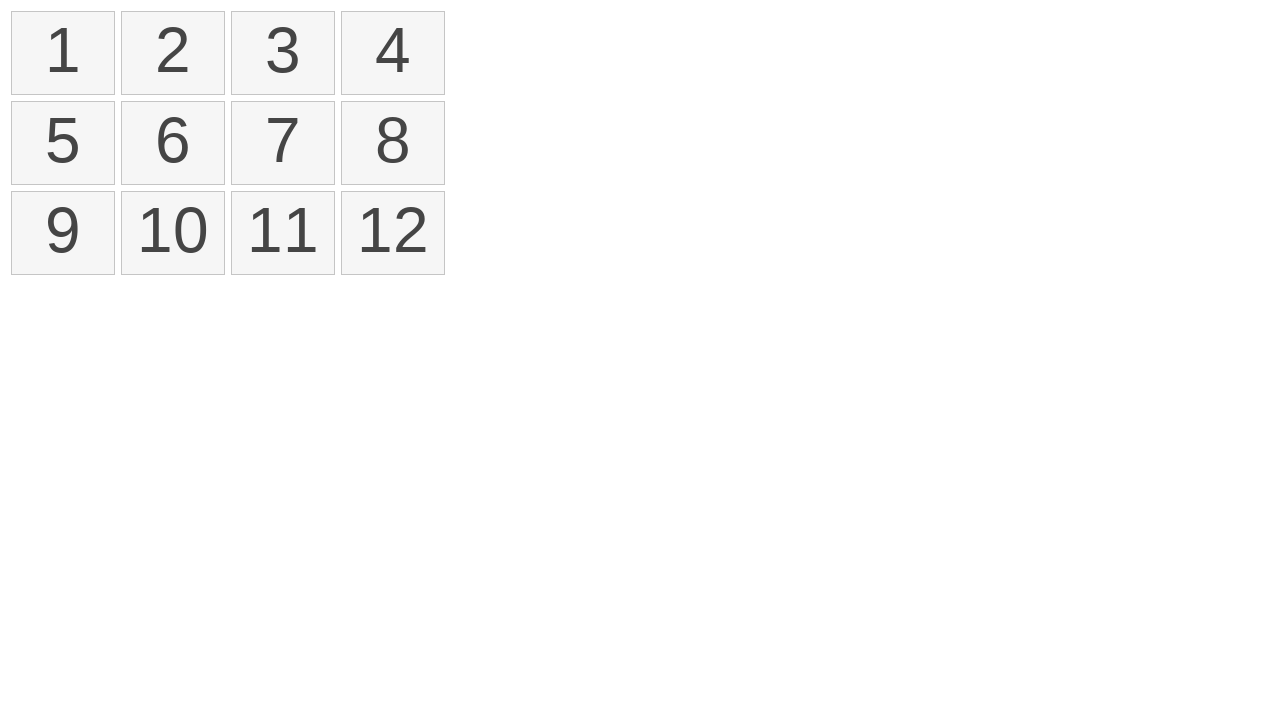

Located first selectable item
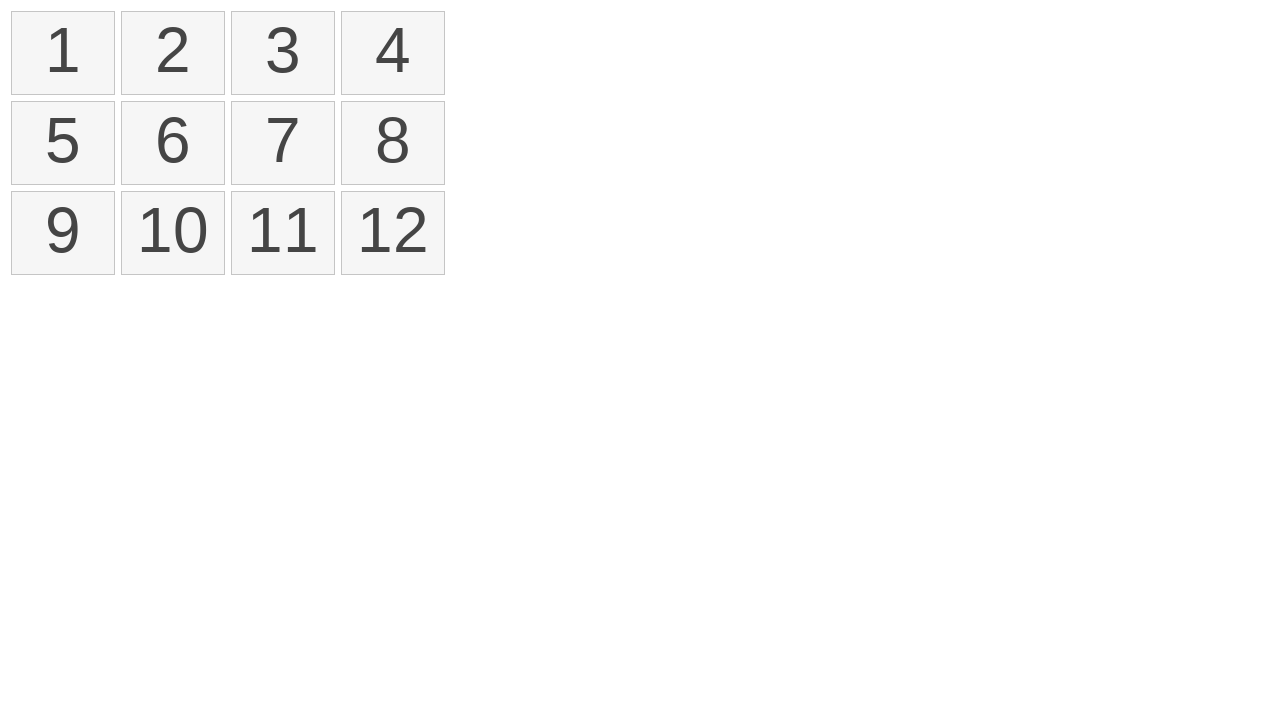

Located fourth selectable item
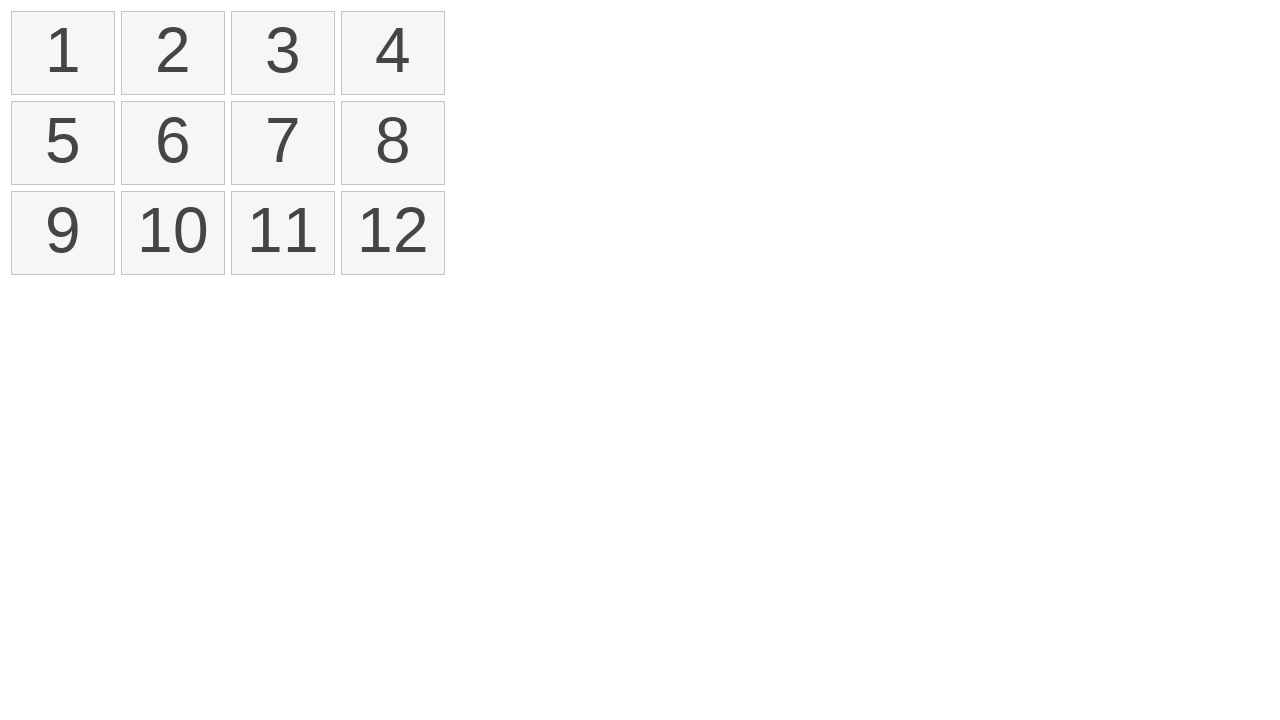

Retrieved bounding box of first item
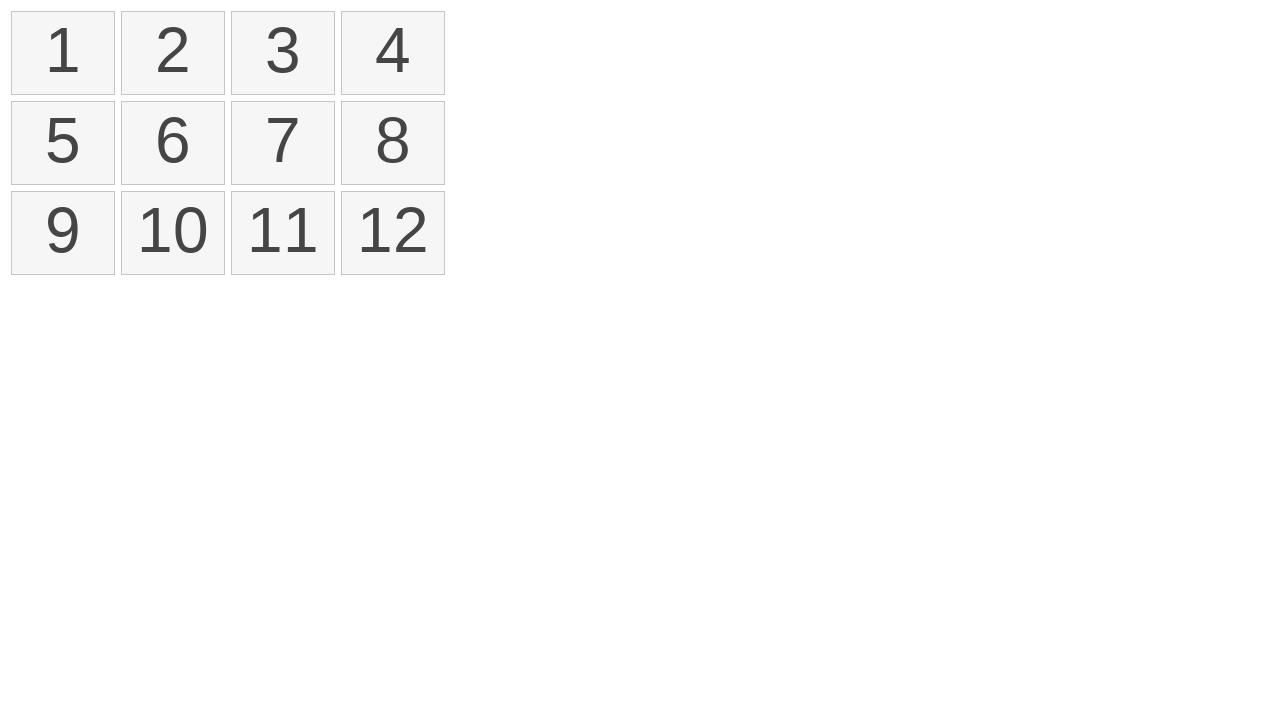

Retrieved bounding box of fourth item
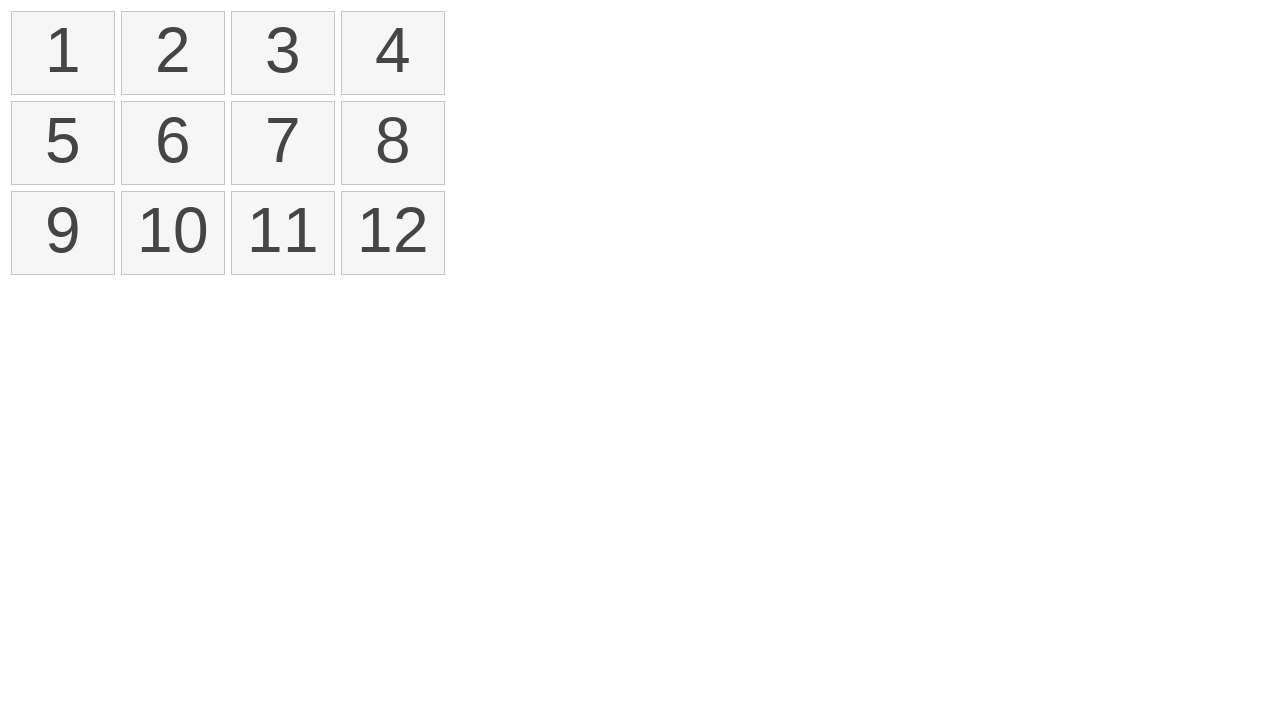

Moved mouse to center of first item at (63, 53)
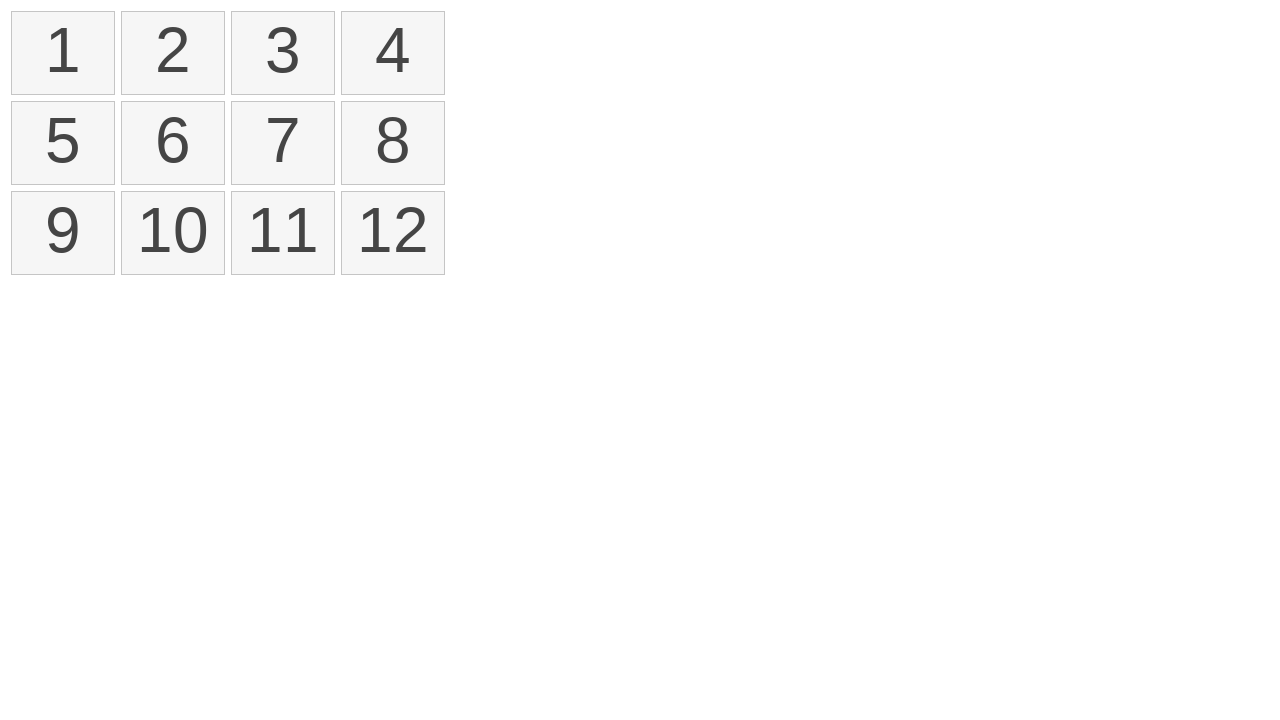

Pressed mouse button down on first item at (63, 53)
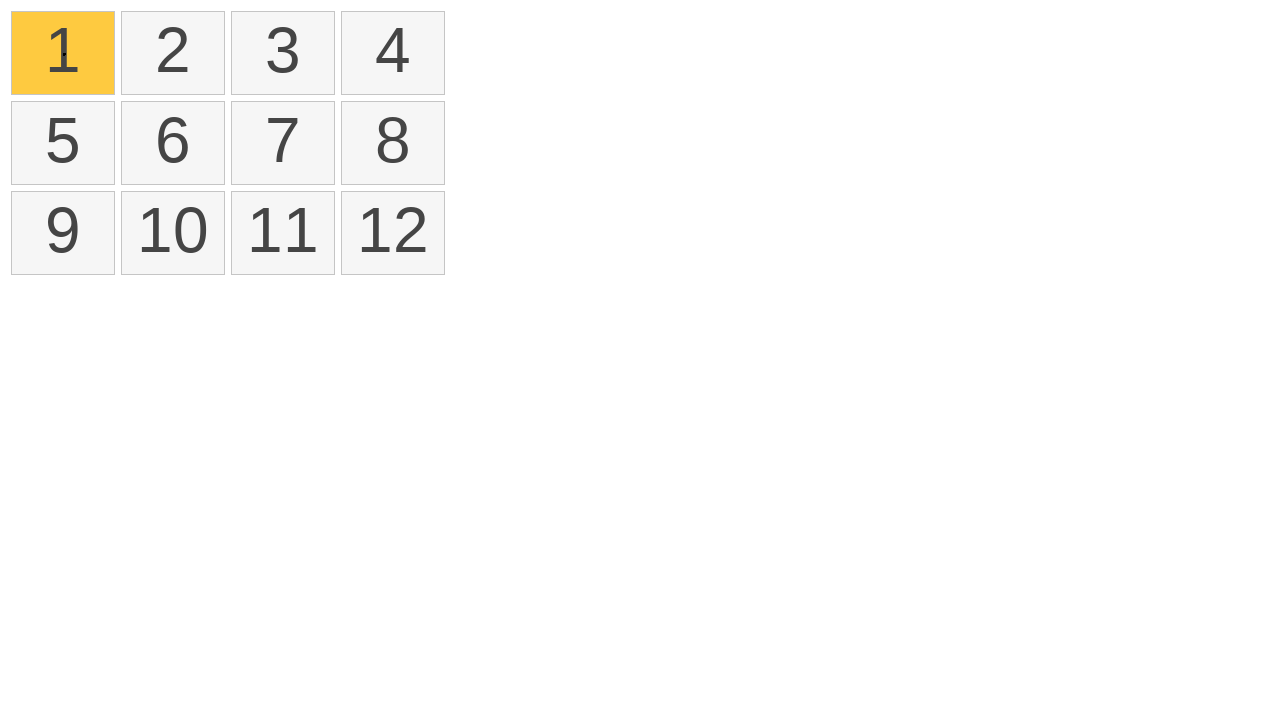

Dragged mouse to center of fourth item at (393, 53)
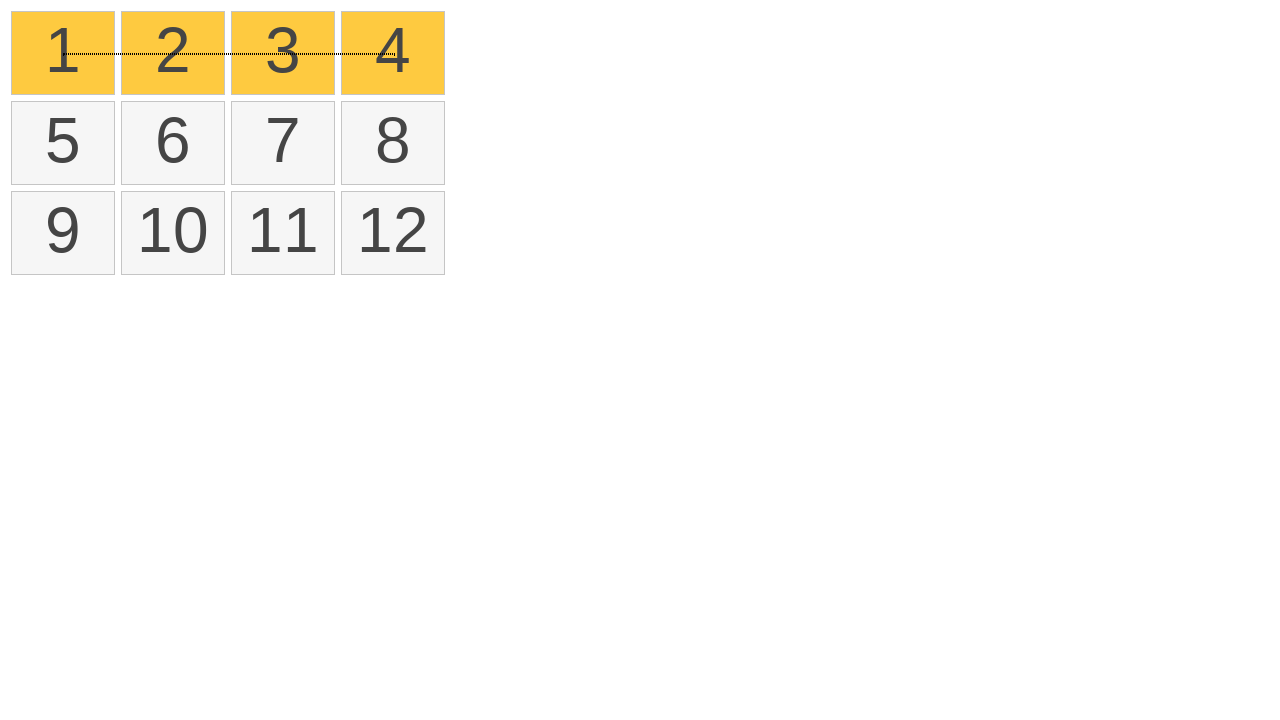

Released mouse button to complete drag selection at (393, 53)
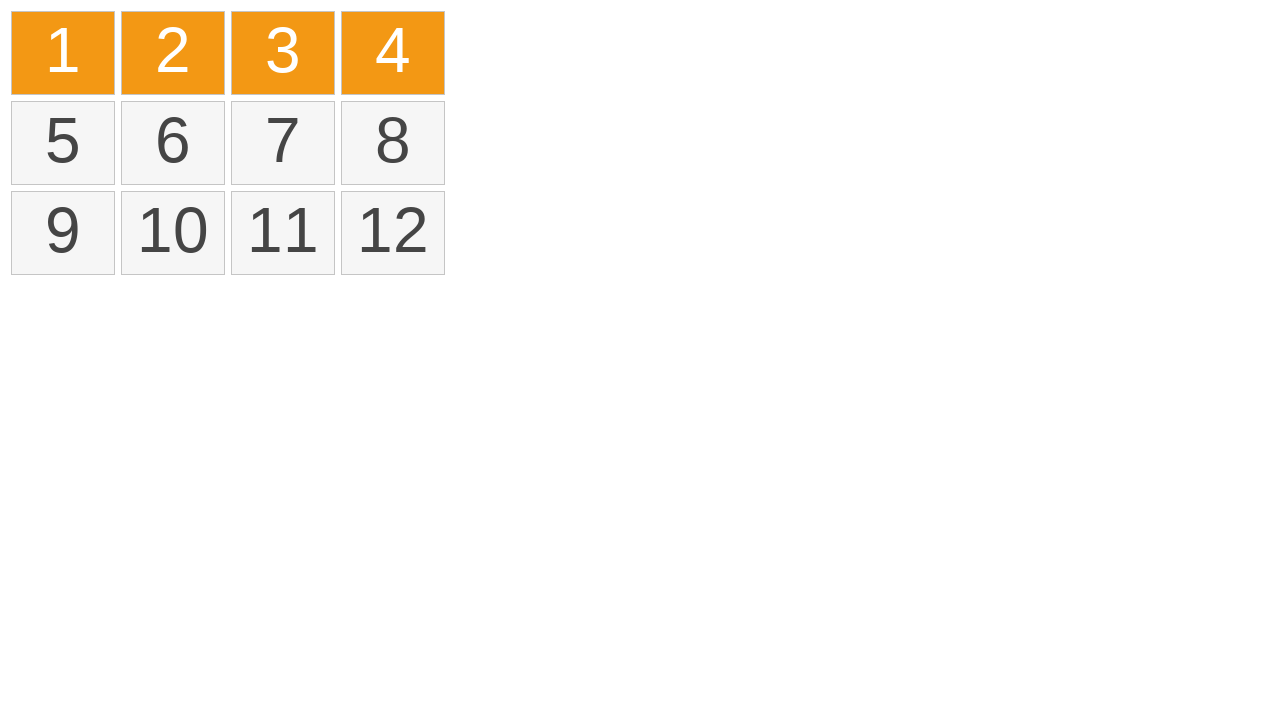

Located all selected items
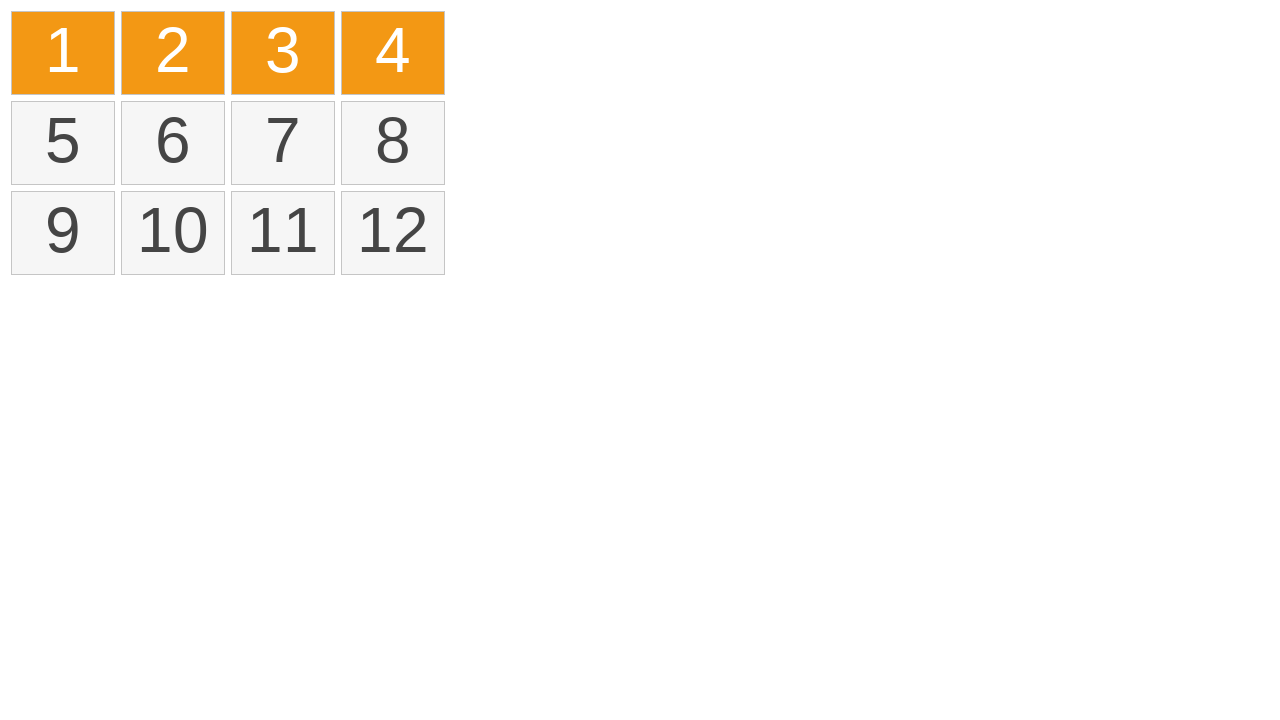

Verified that exactly 4 items are selected
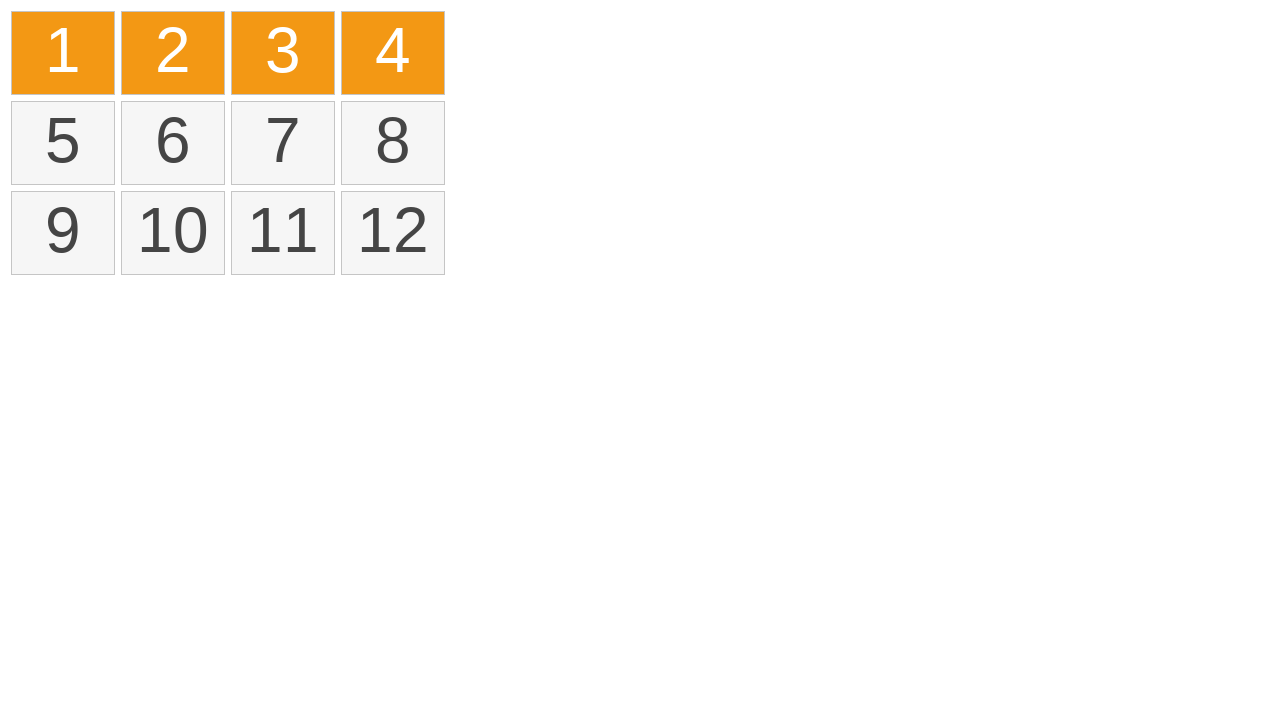

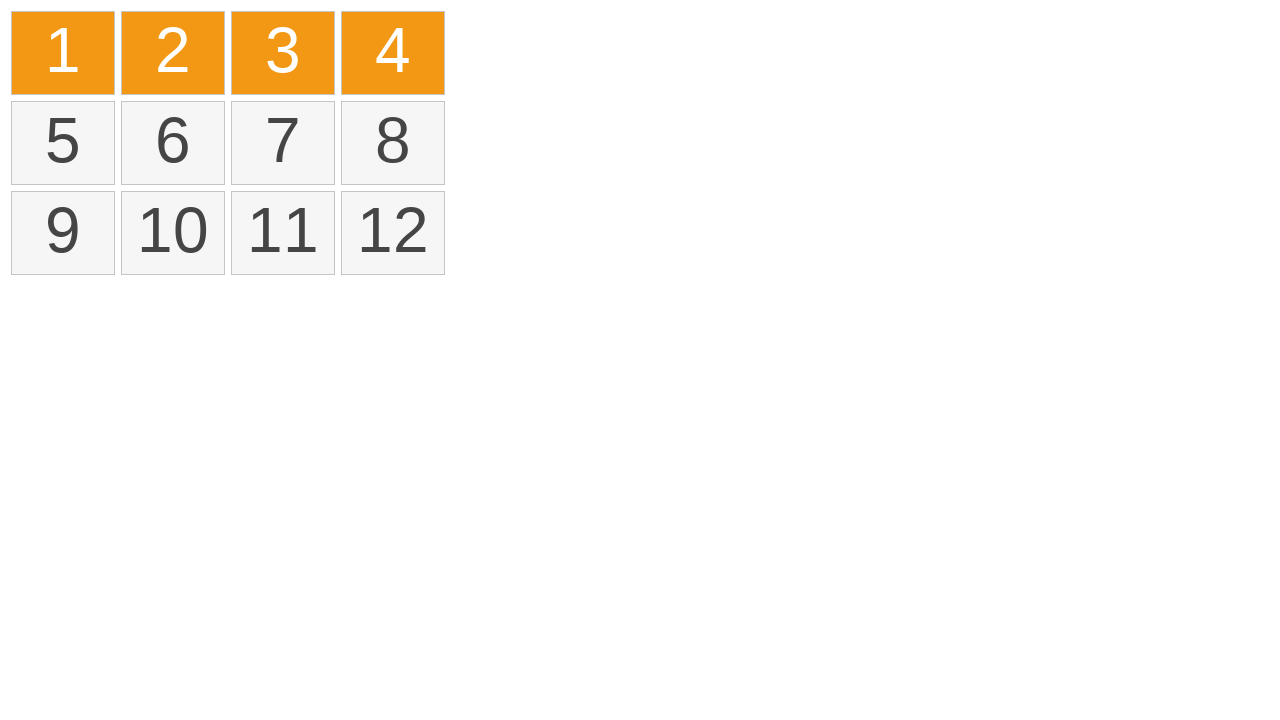